Tests form submission and navigation on a practice site by filling a password field, submitting the form, verifying success message, navigating to shop, and adding a product to cart.

Starting URL: https://rahulshettyacademy.com/angularpractice

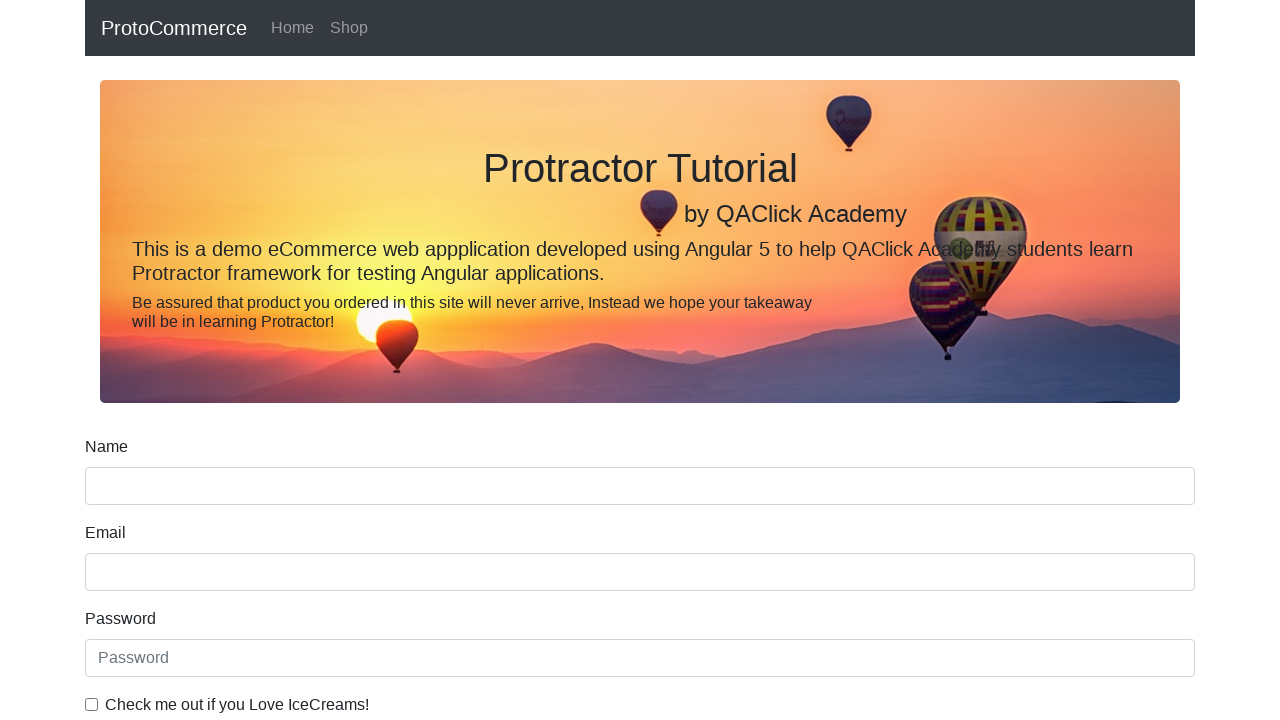

Filled password field with 'TestPassword123!' on internal:attr=[placeholder="Password"i]
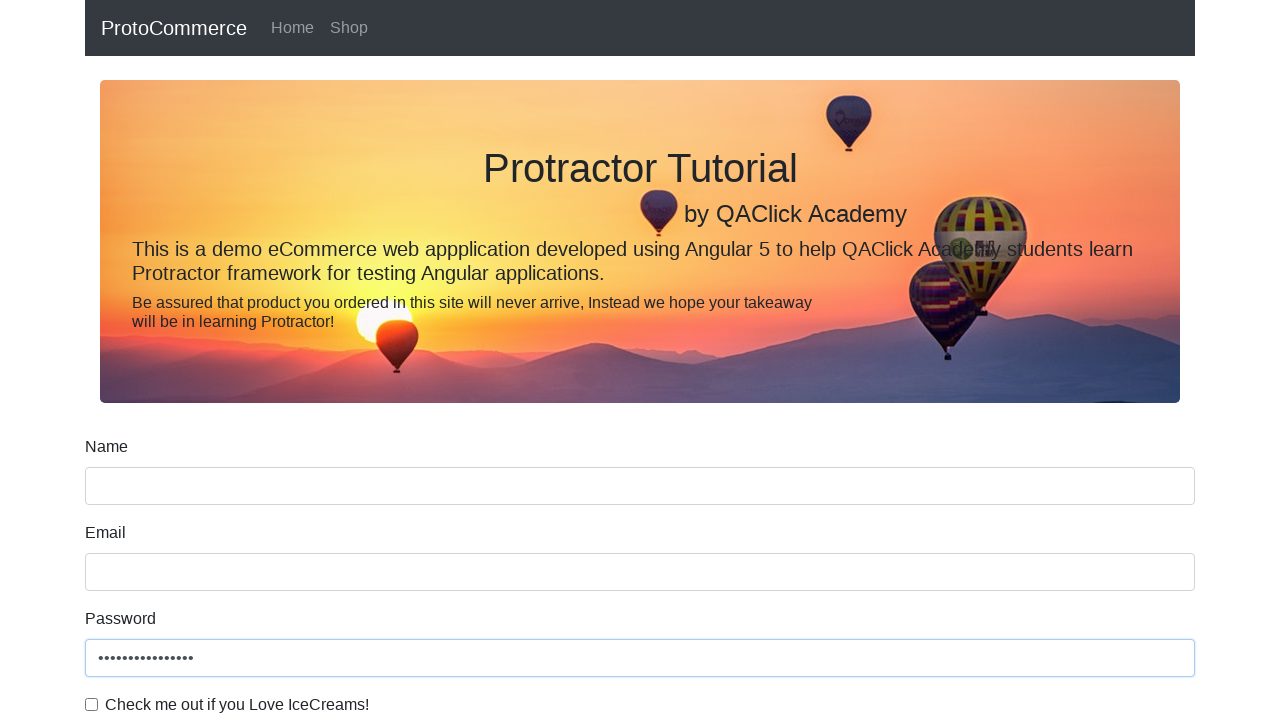

Clicked Submit button to submit form at (123, 491) on internal:role=button[name="Submit"i]
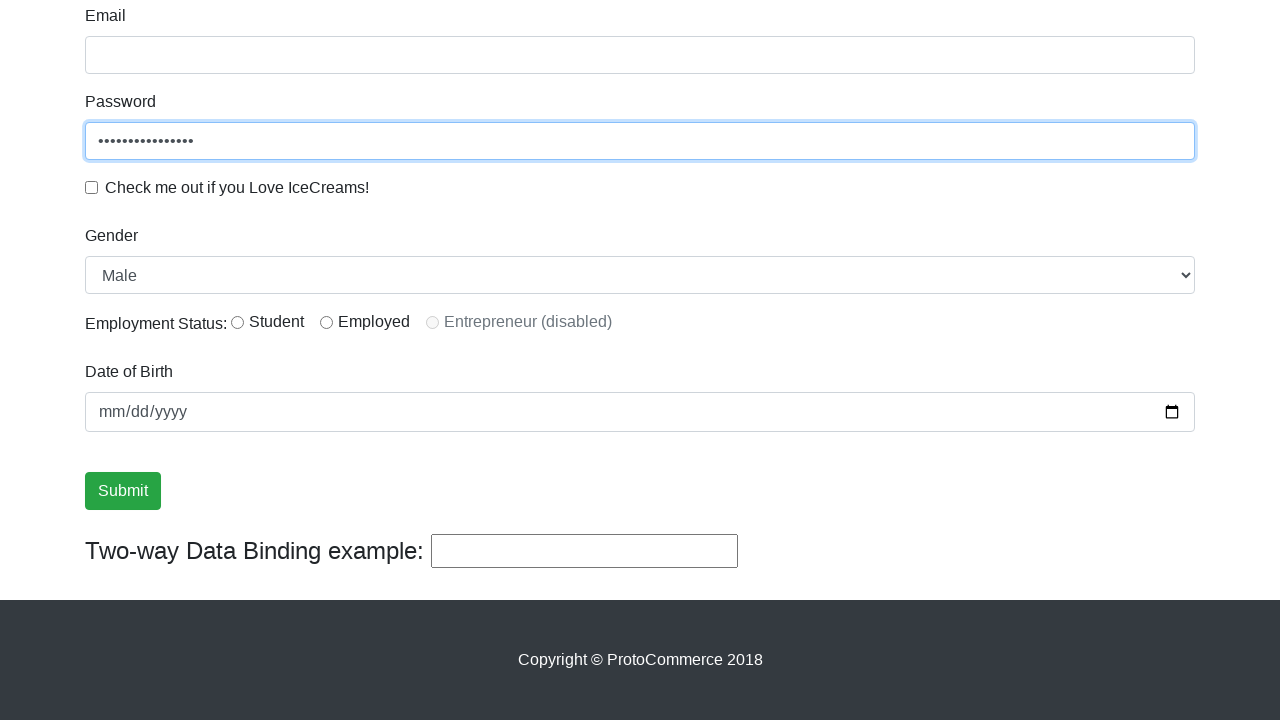

Clicked on success message text at (640, 360) on internal:text="Success! The Form has been submitted successfully!."i
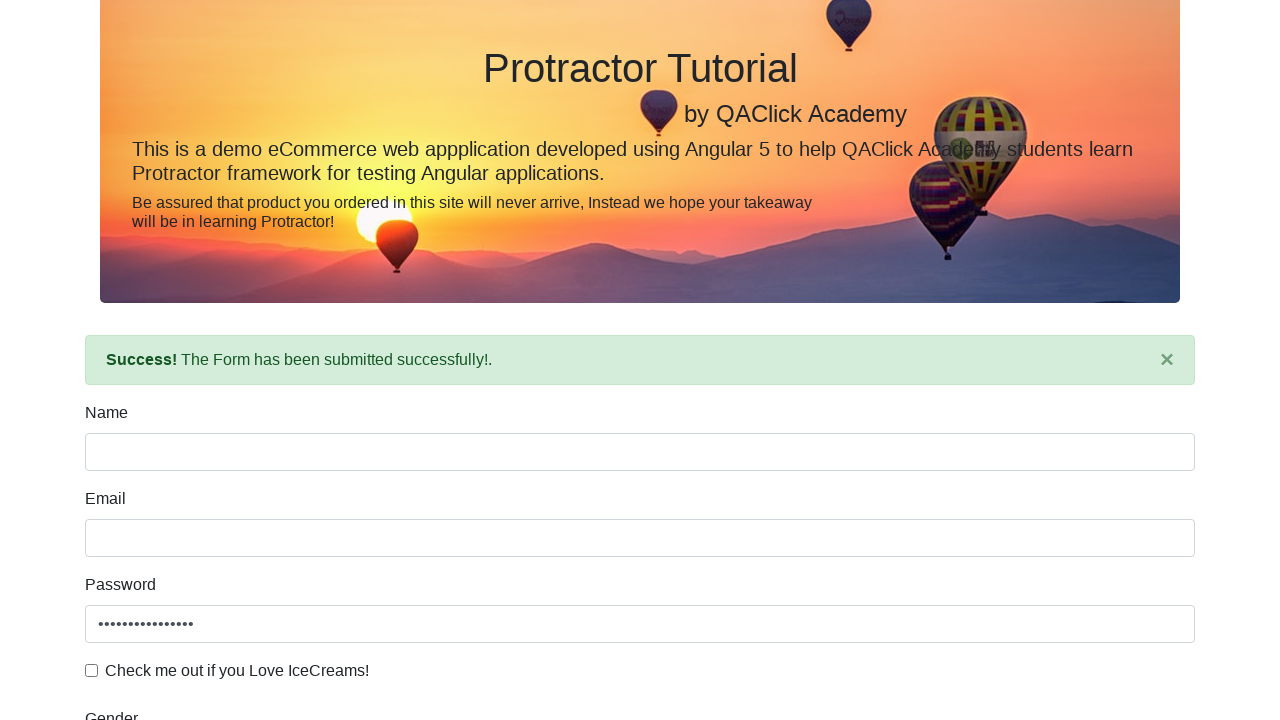

Navigated to Shop page at (349, 28) on internal:role=link[name="Shop"i]
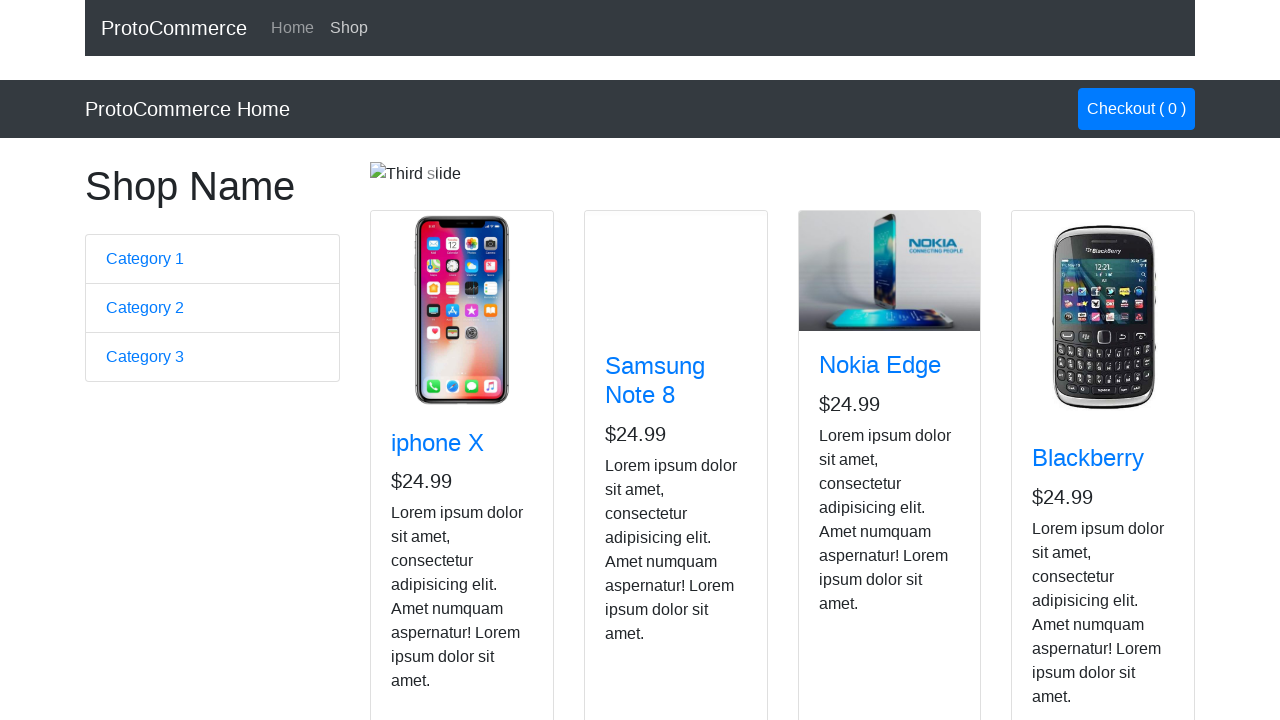

Added Nokia Edge product to cart at (854, 528) on app-card >> internal:has-text="Nokia Edge"i >> internal:role=button
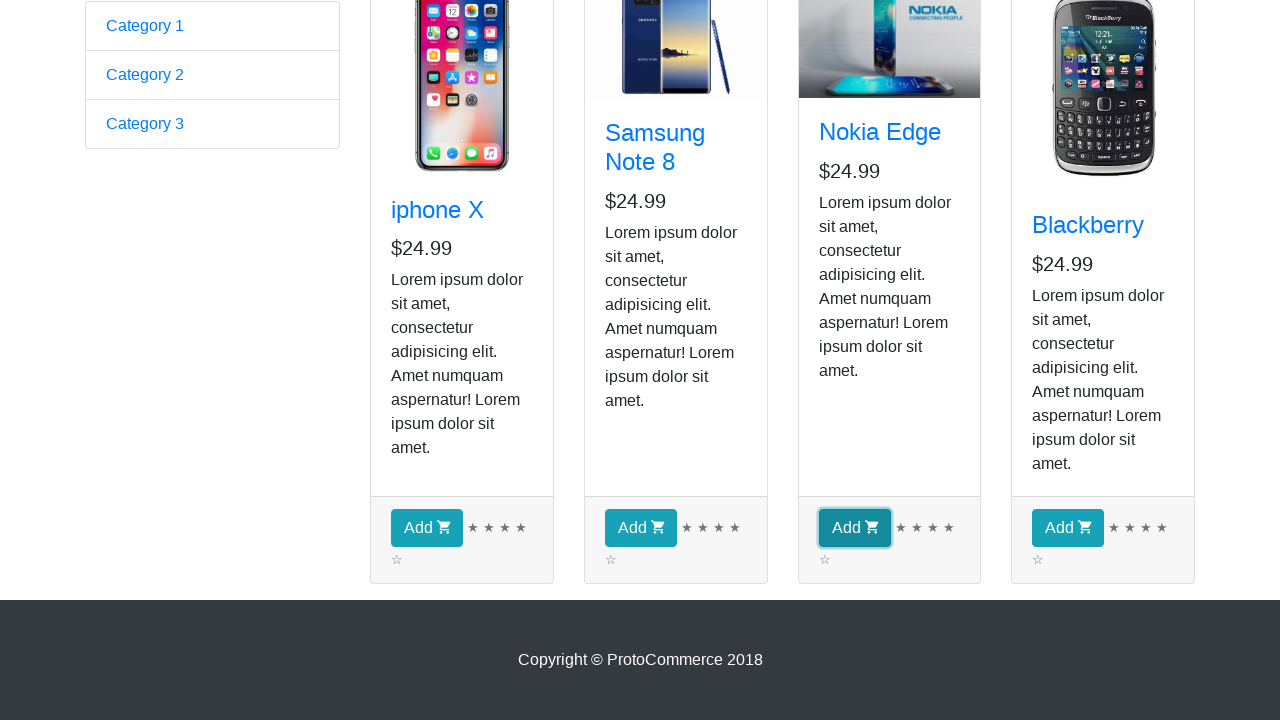

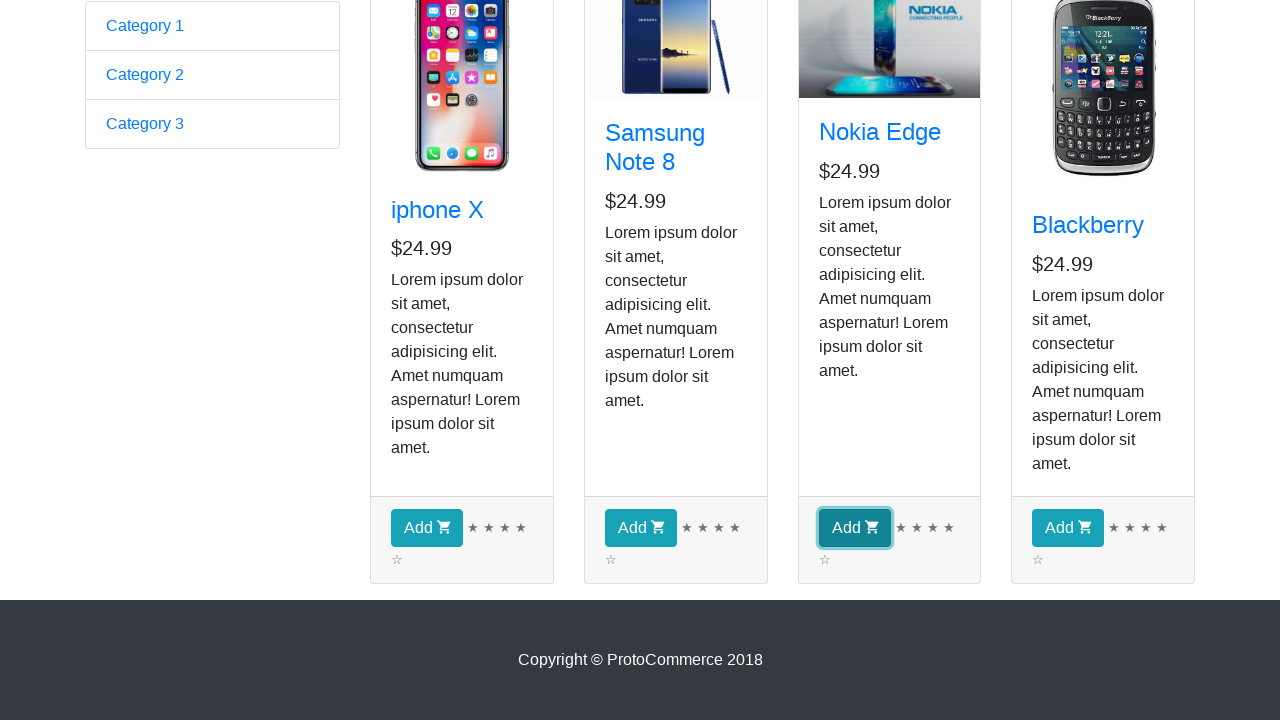